Tests unmarking todo items as complete by unchecking their checkboxes

Starting URL: https://demo.playwright.dev/todomvc

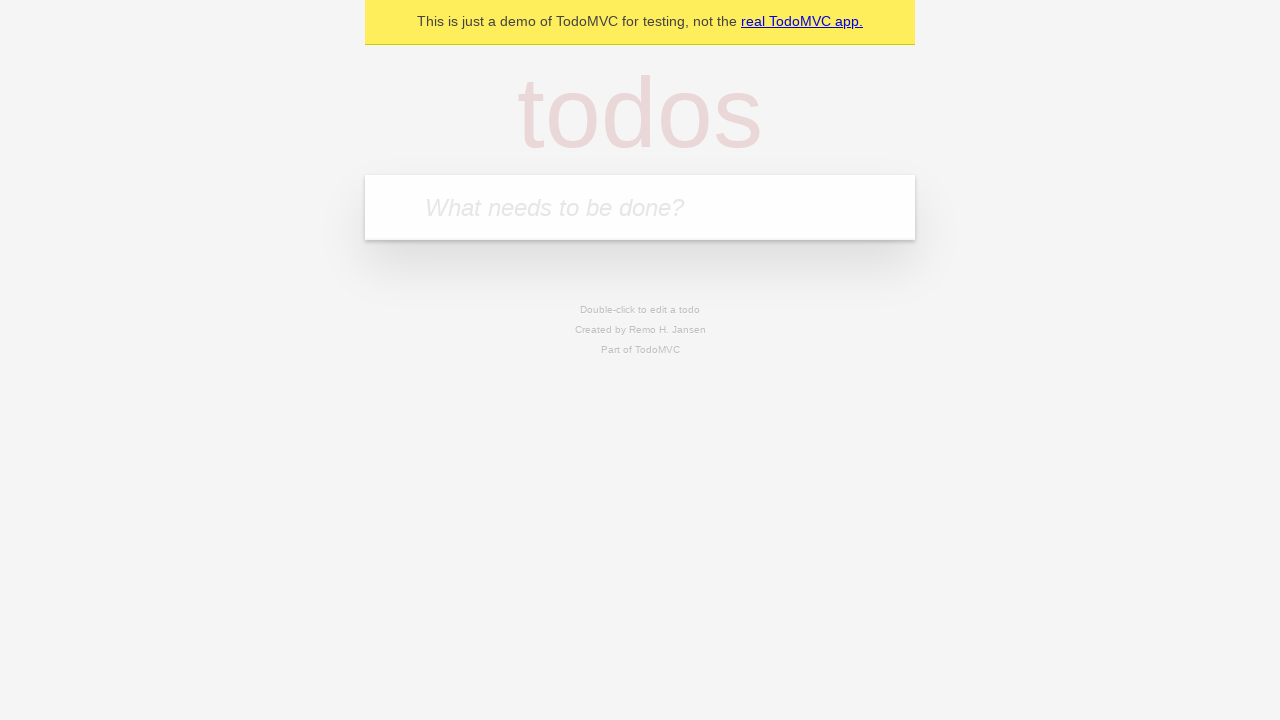

Located the todo input field
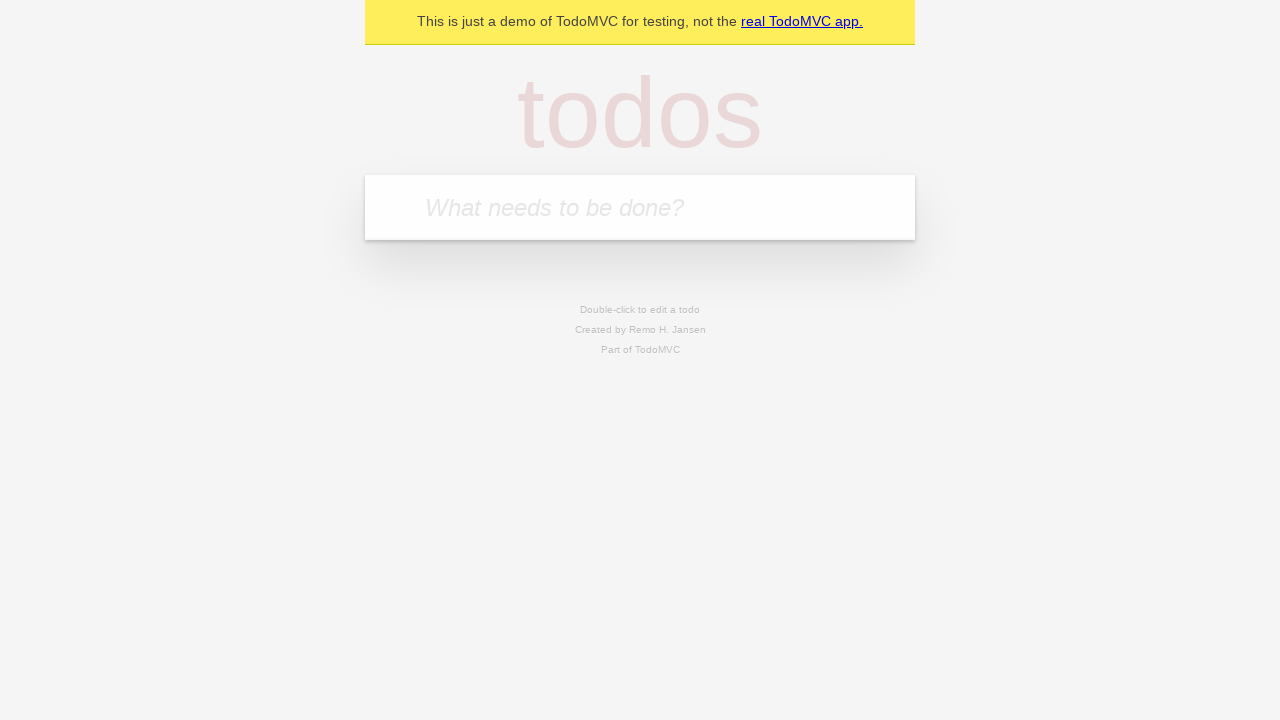

Filled input with 'buy some cheese' on internal:attr=[placeholder="What needs to be done?"i]
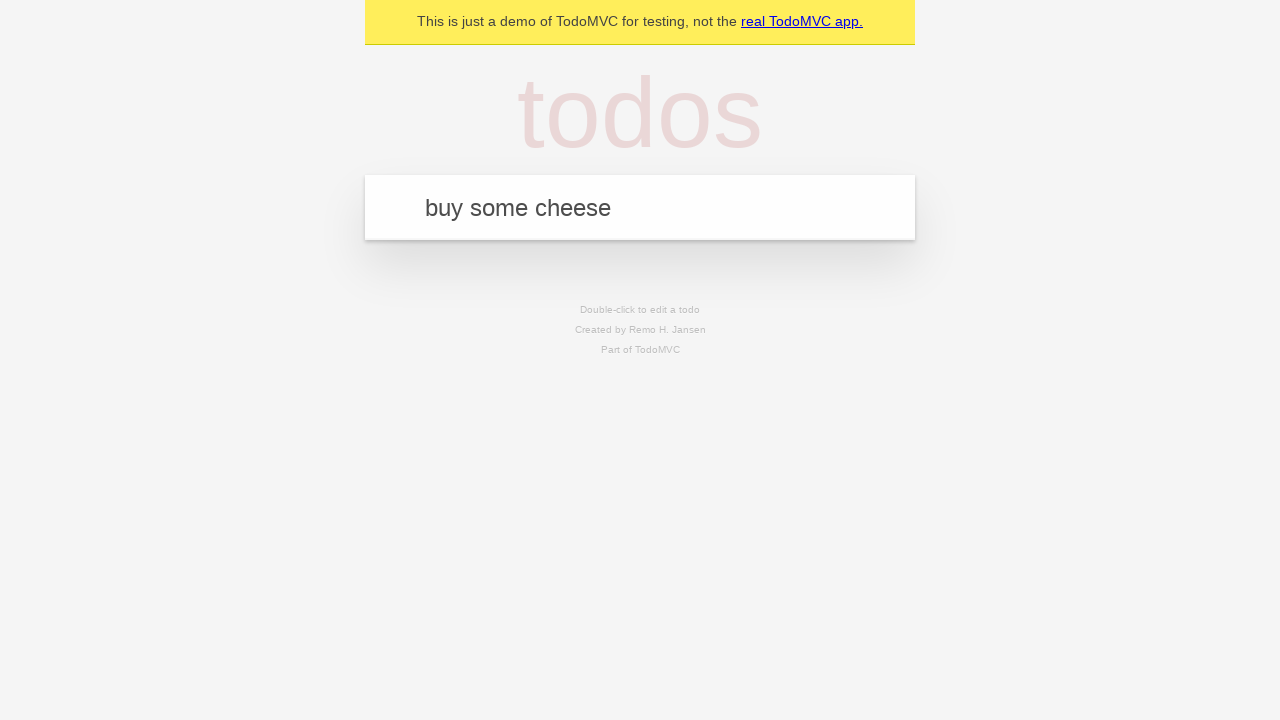

Pressed Enter to create first todo item on internal:attr=[placeholder="What needs to be done?"i]
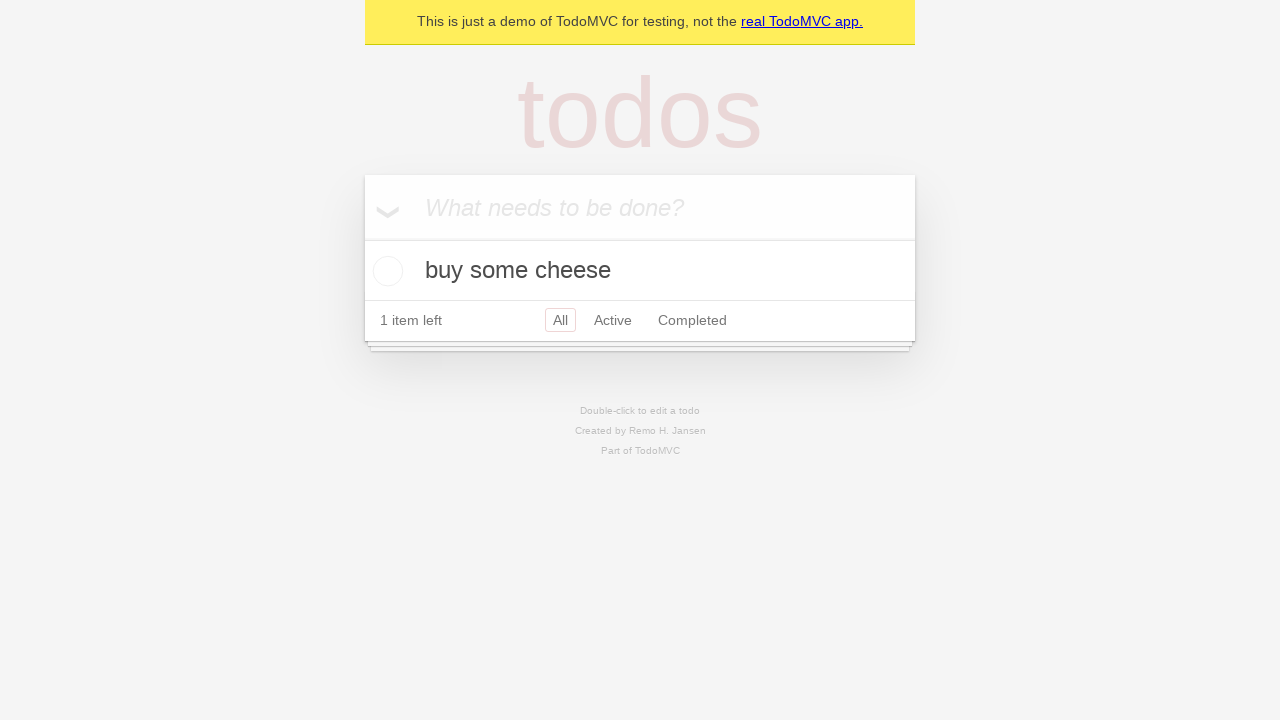

Filled input with 'feed the cat' on internal:attr=[placeholder="What needs to be done?"i]
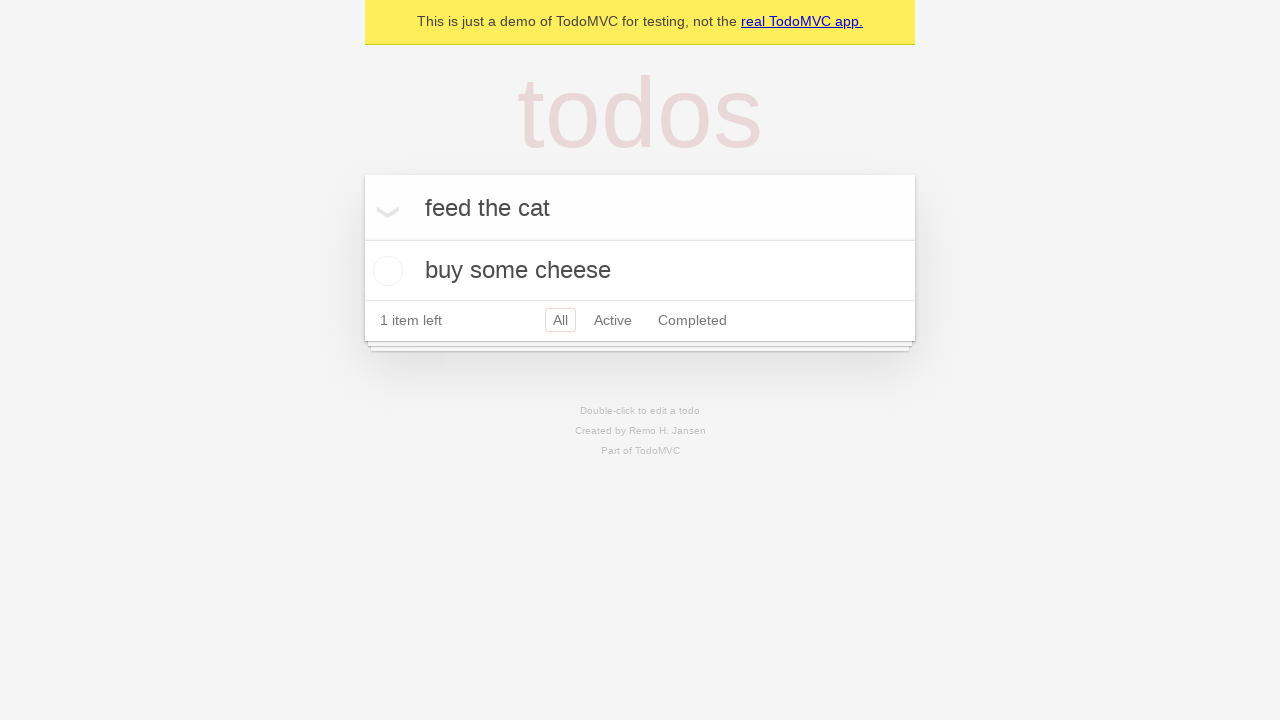

Pressed Enter to create second todo item on internal:attr=[placeholder="What needs to be done?"i]
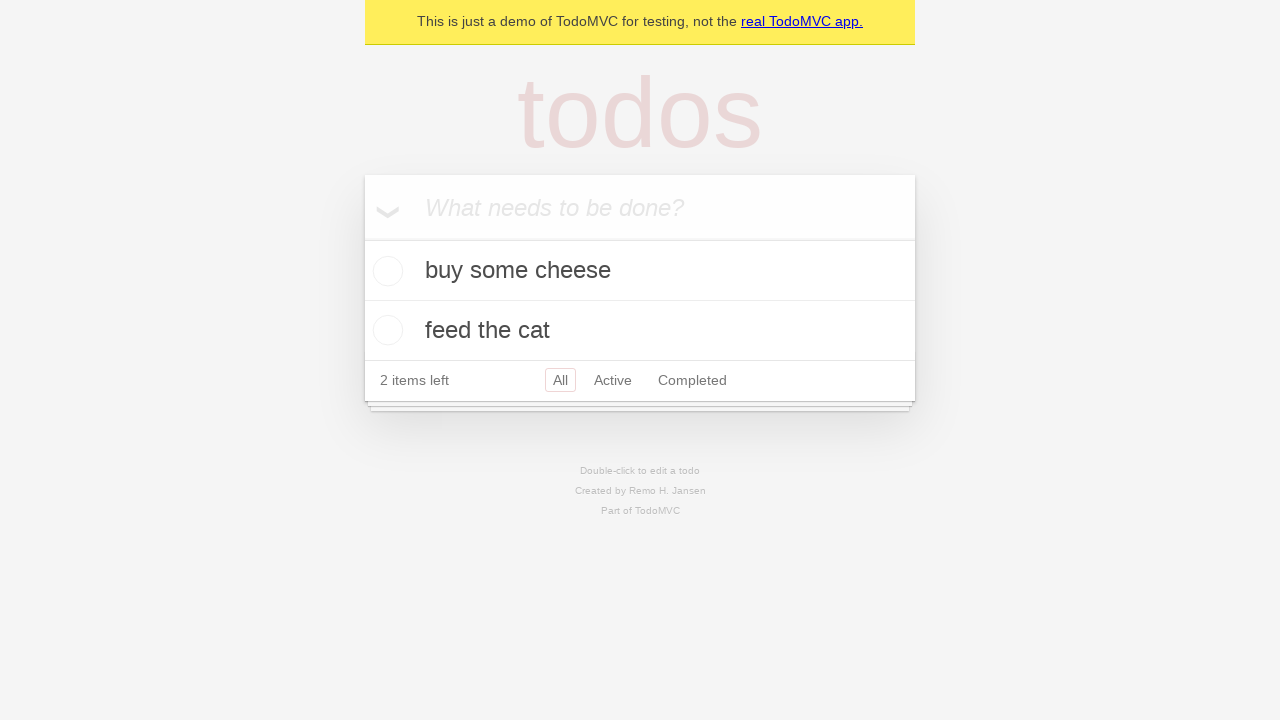

Waited for todo items to load
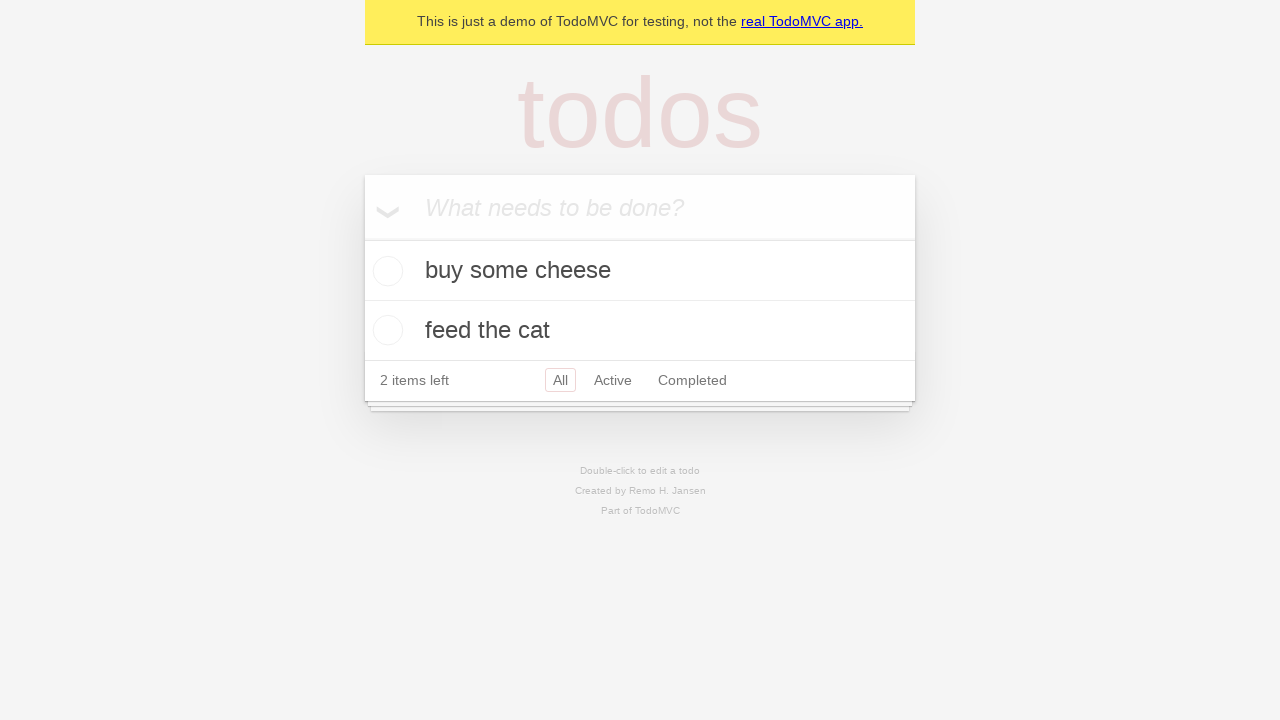

Located first todo item
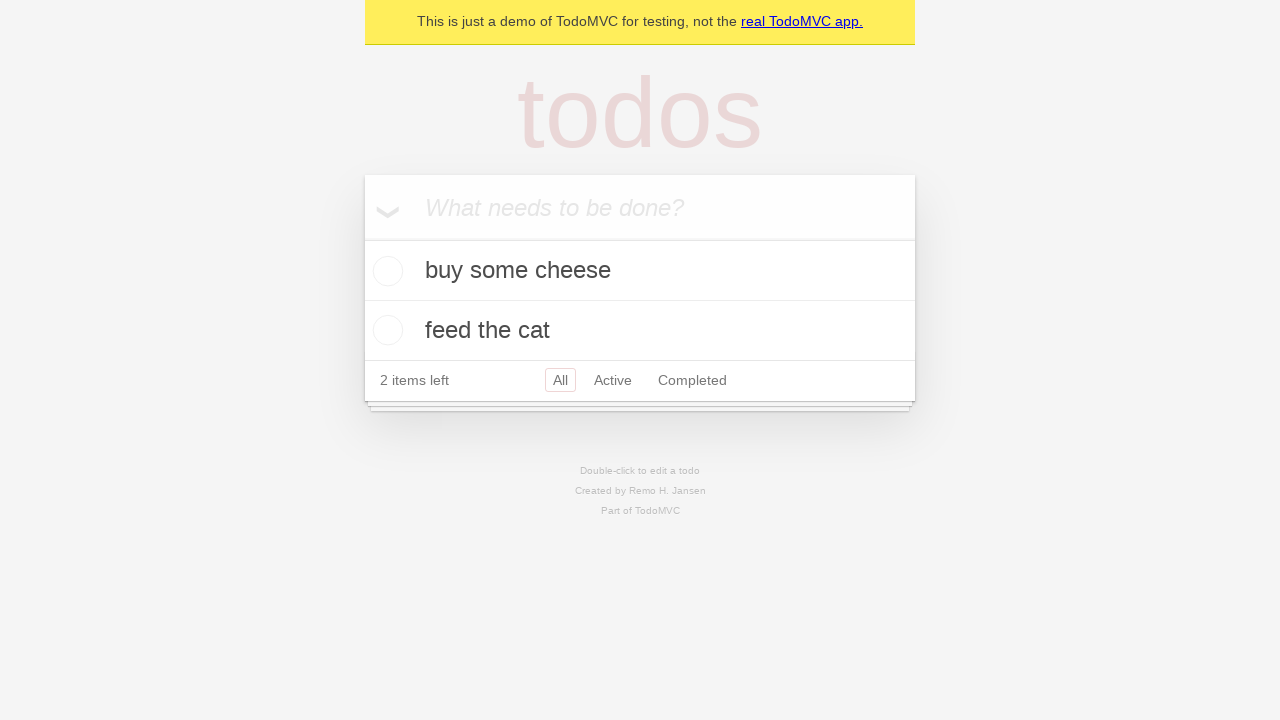

Checked the first todo item checkbox to mark as complete at (385, 271) on internal:testid=[data-testid="todo-item"s] >> nth=0 >> internal:role=checkbox
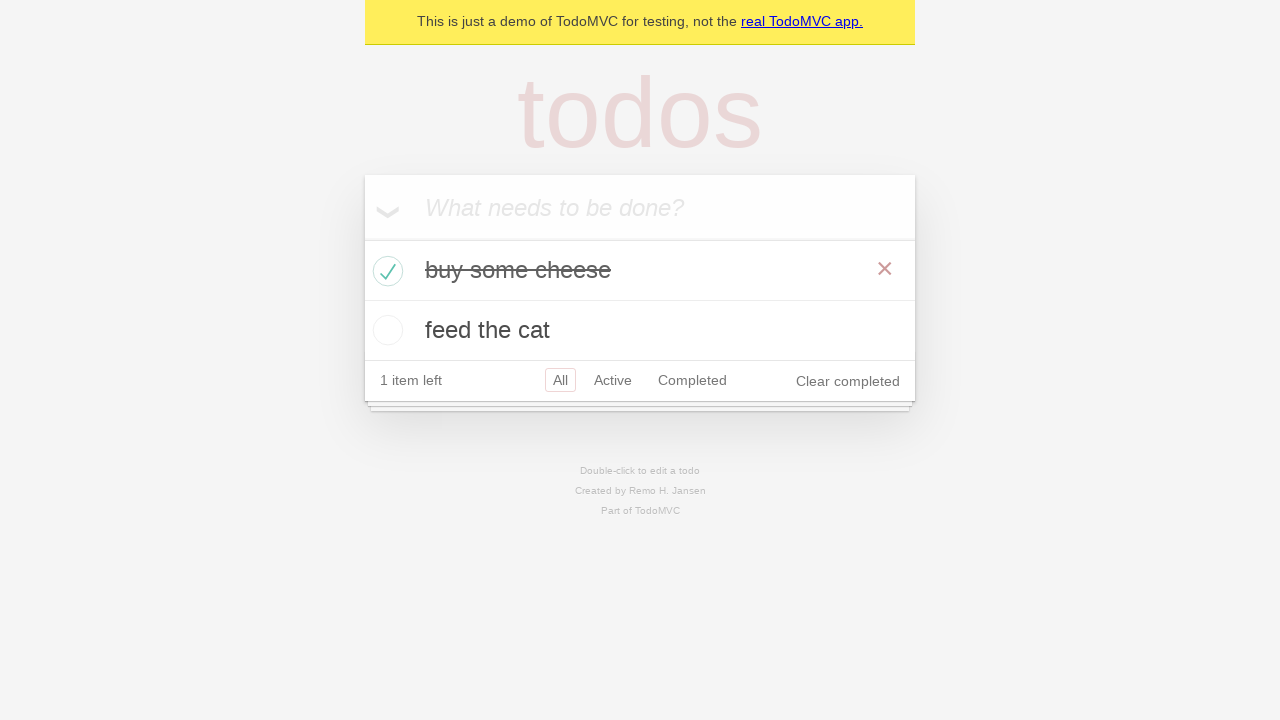

Unchecked the first todo item checkbox to mark as incomplete at (385, 271) on internal:testid=[data-testid="todo-item"s] >> nth=0 >> internal:role=checkbox
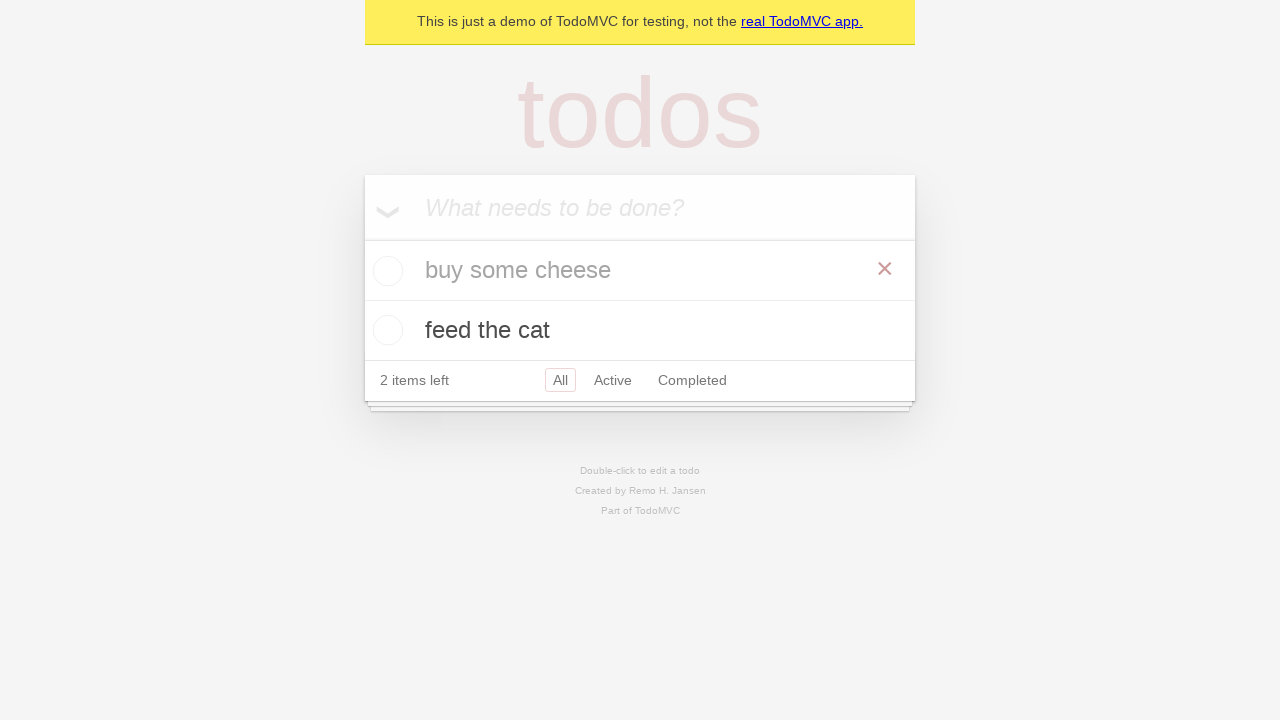

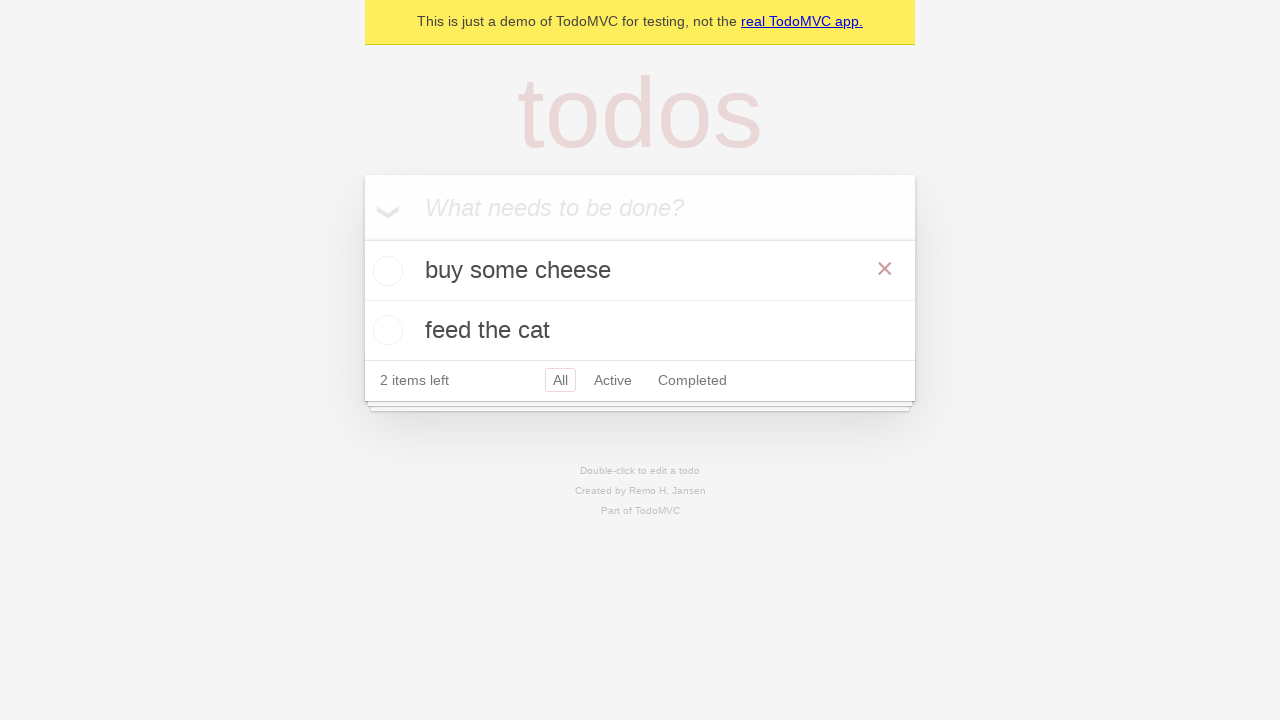